Tests dynamic autocomplete dropdown by typing characters and selecting a suggestion using keyboard navigation

Starting URL: https://codenboxautomationlab.com/practice/

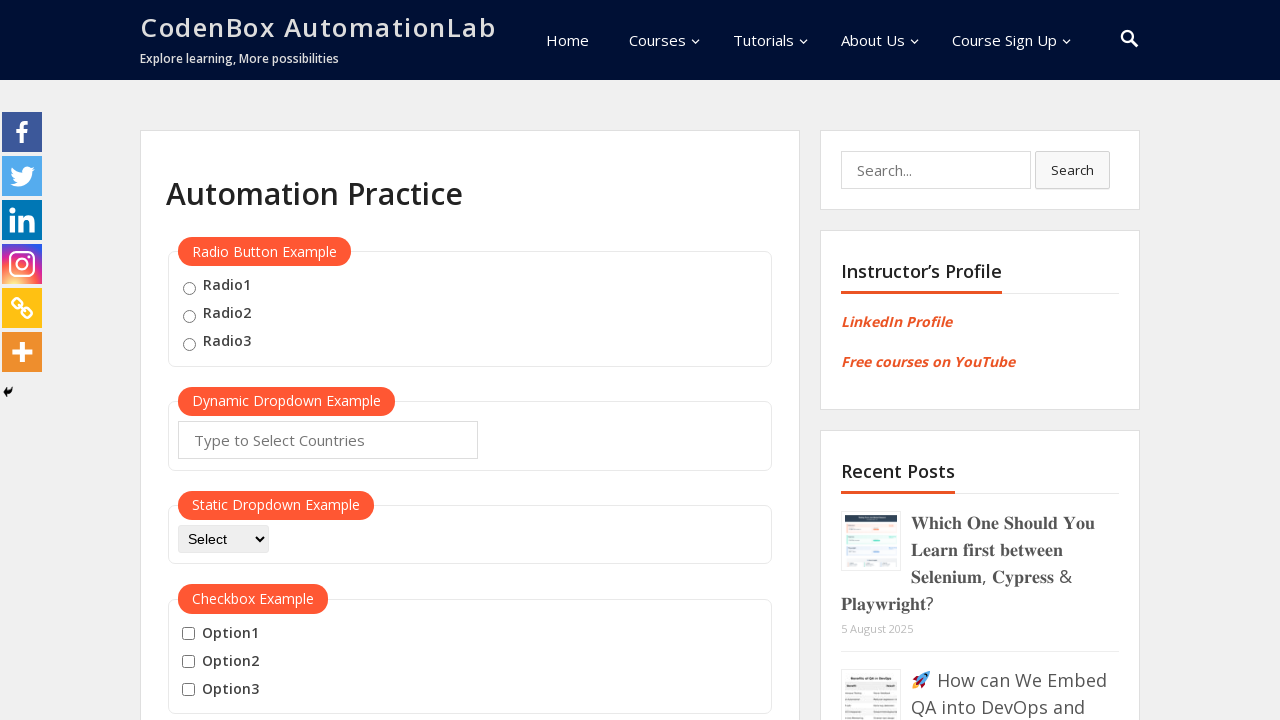

Filled autocomplete input with 'MA' on #autocomplete
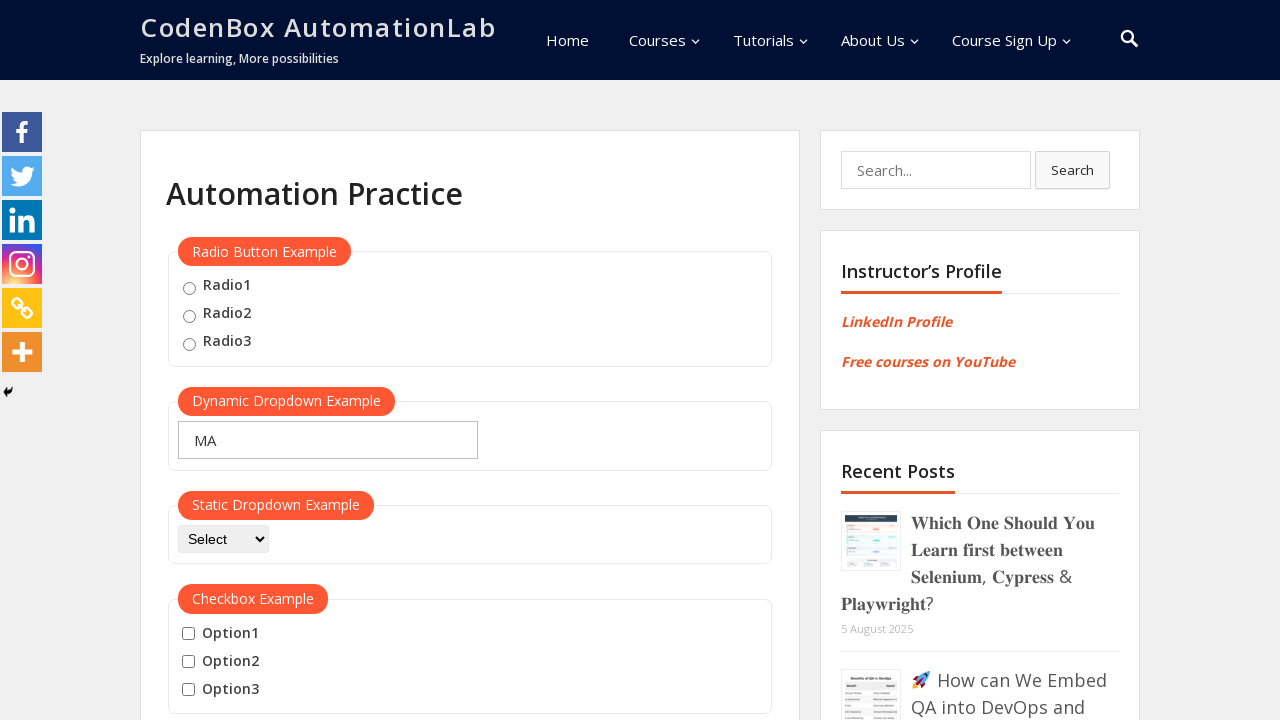

Waited 1000ms for dropdown suggestions to appear
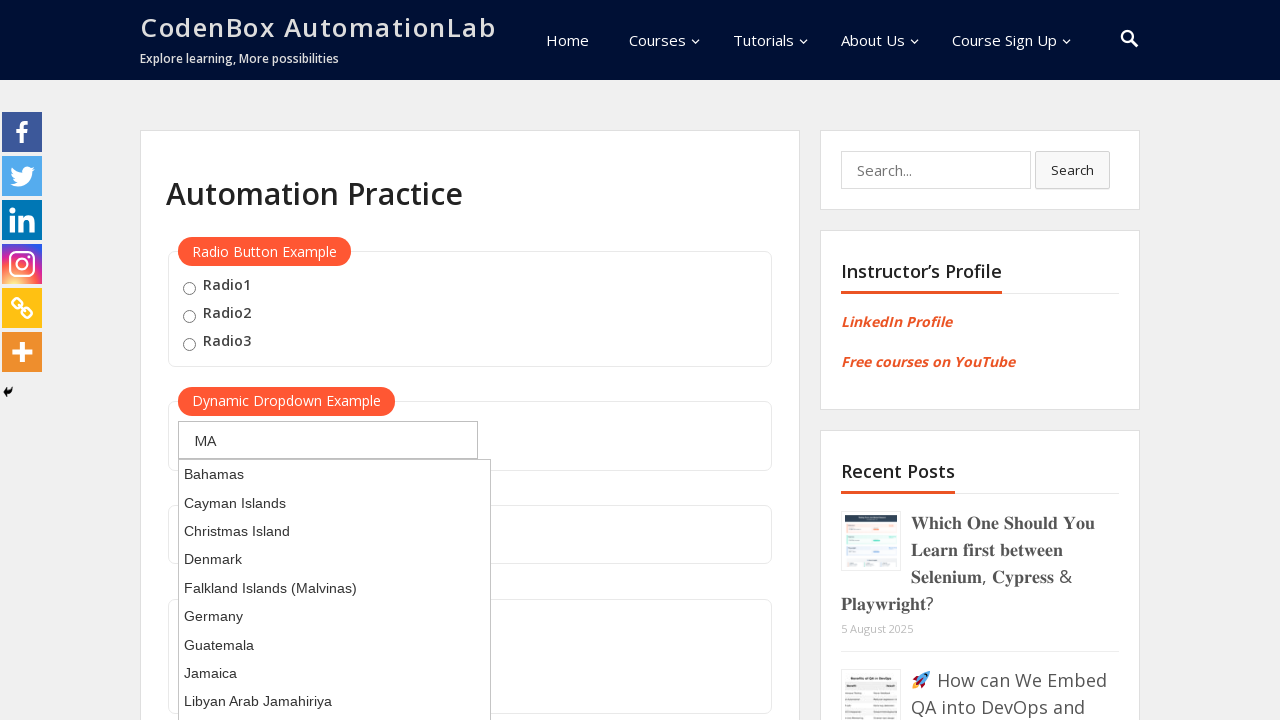

Pressed ArrowDown to navigate to first suggestion
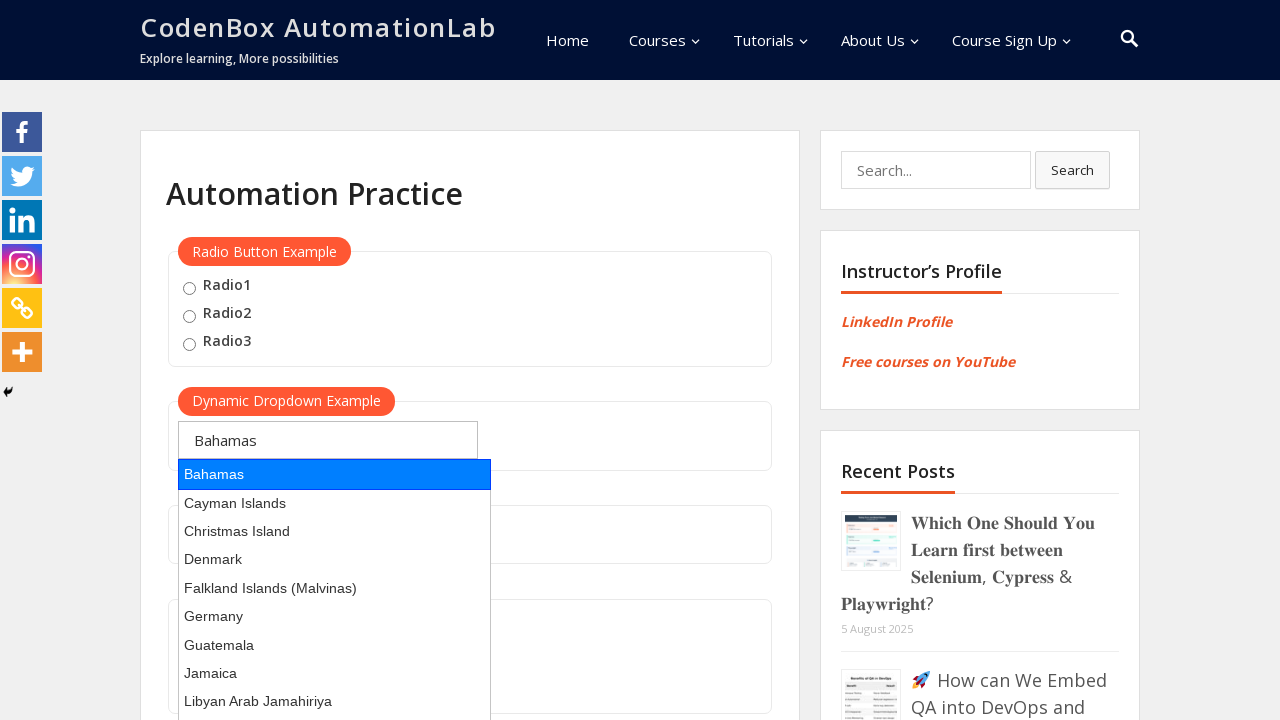

Pressed Enter to select the highlighted suggestion
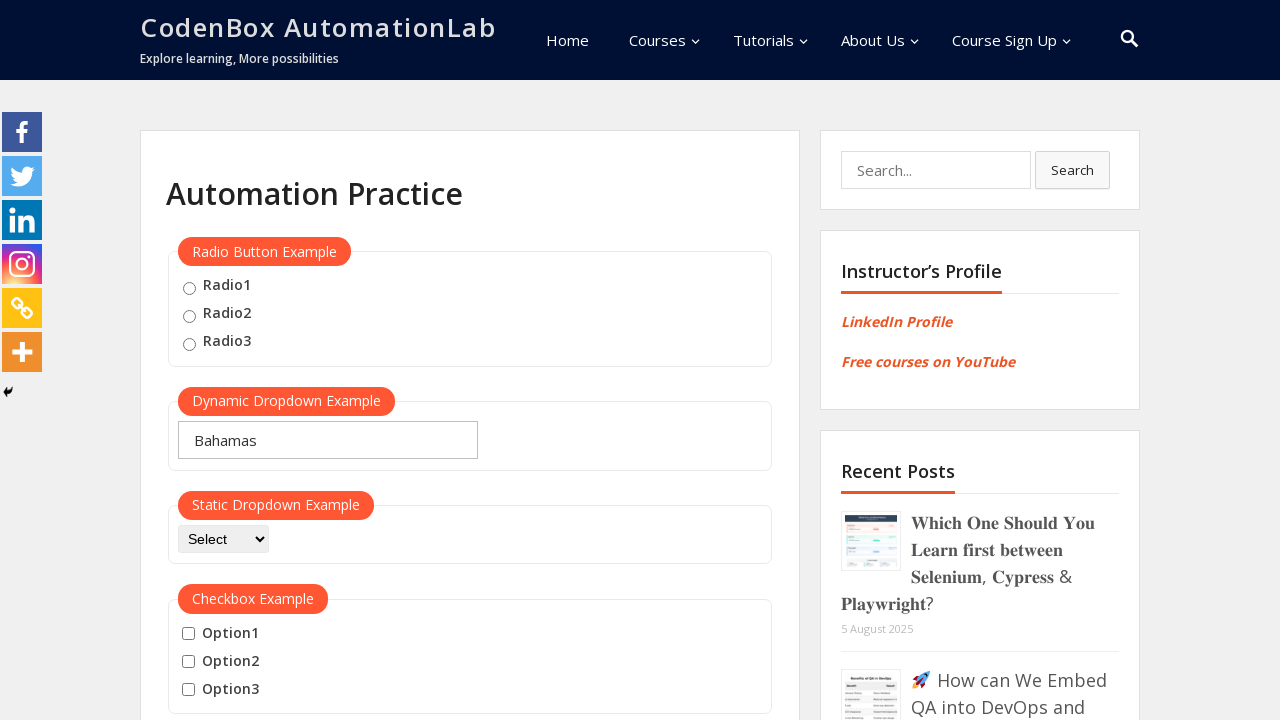

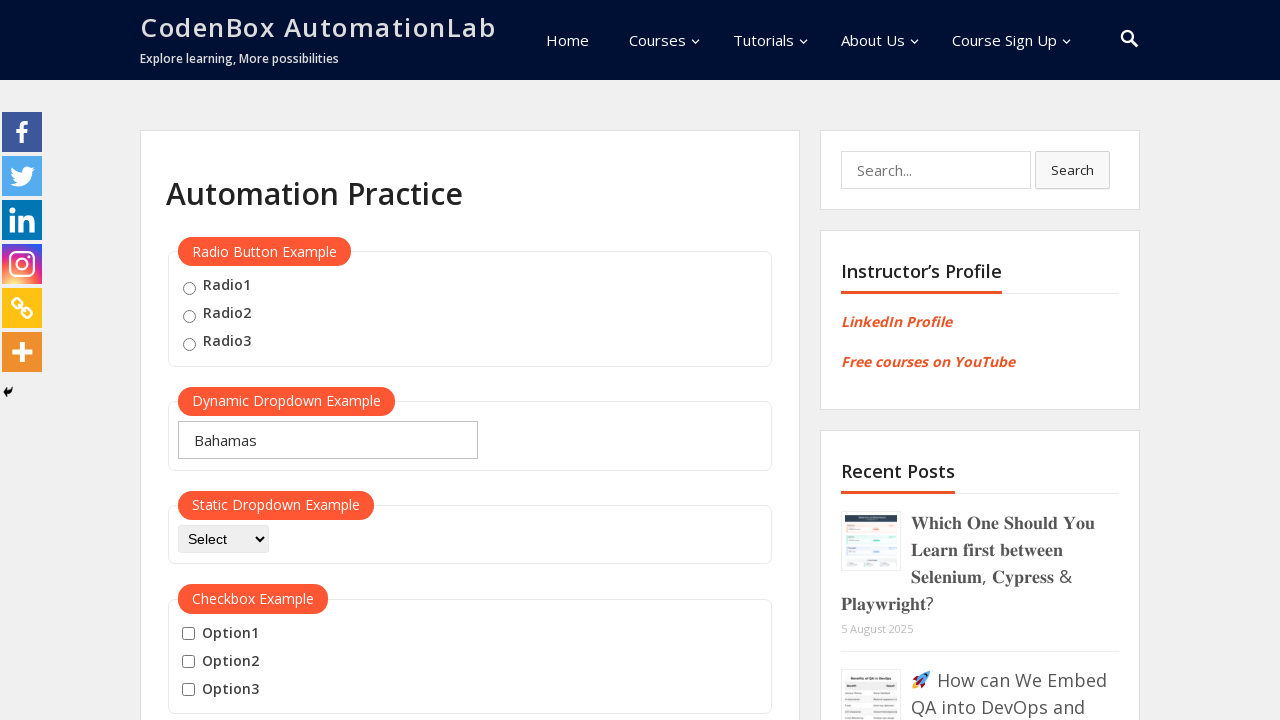